Tests frame page by navigating to it and switching to the frame-body frame to read paragraph content.

Starting URL: https://bonigarcia.dev/selenium-webdriver-java/

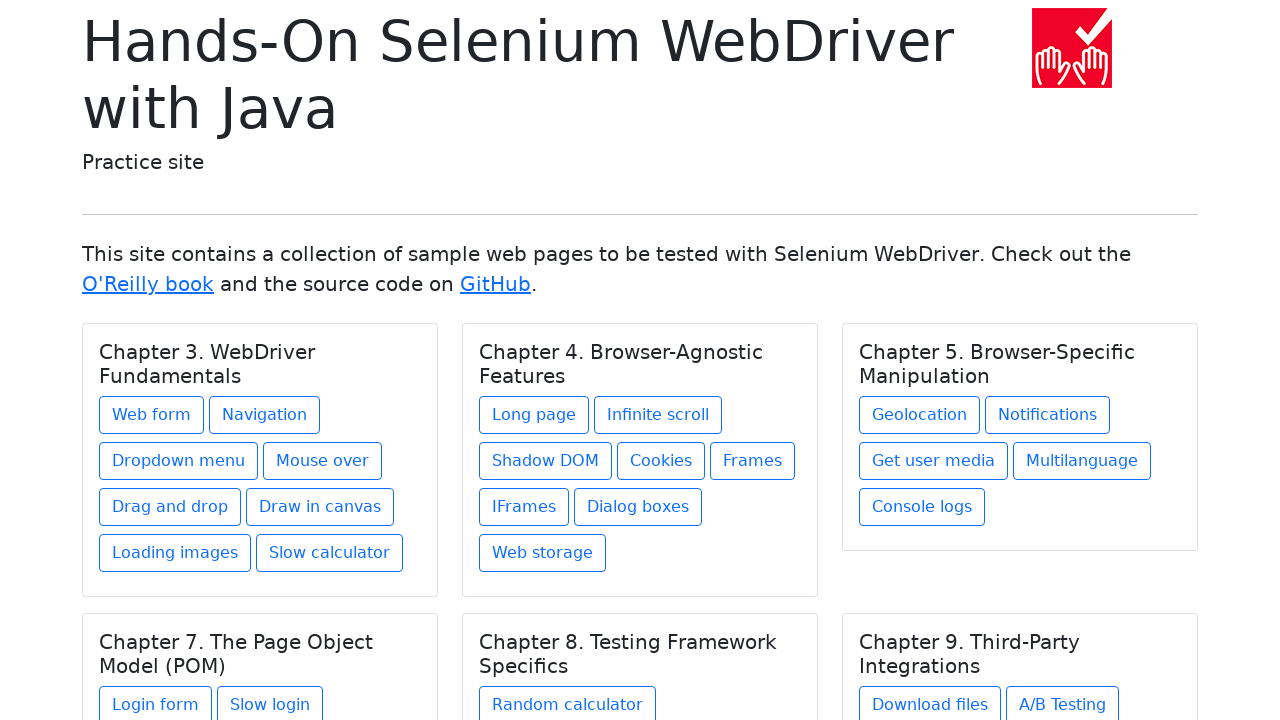

Clicked the Frames link in Chapter 4 at (752, 461) on xpath=//div[@class='card-body']/h5[contains(@class, 'card-title') and text() = '
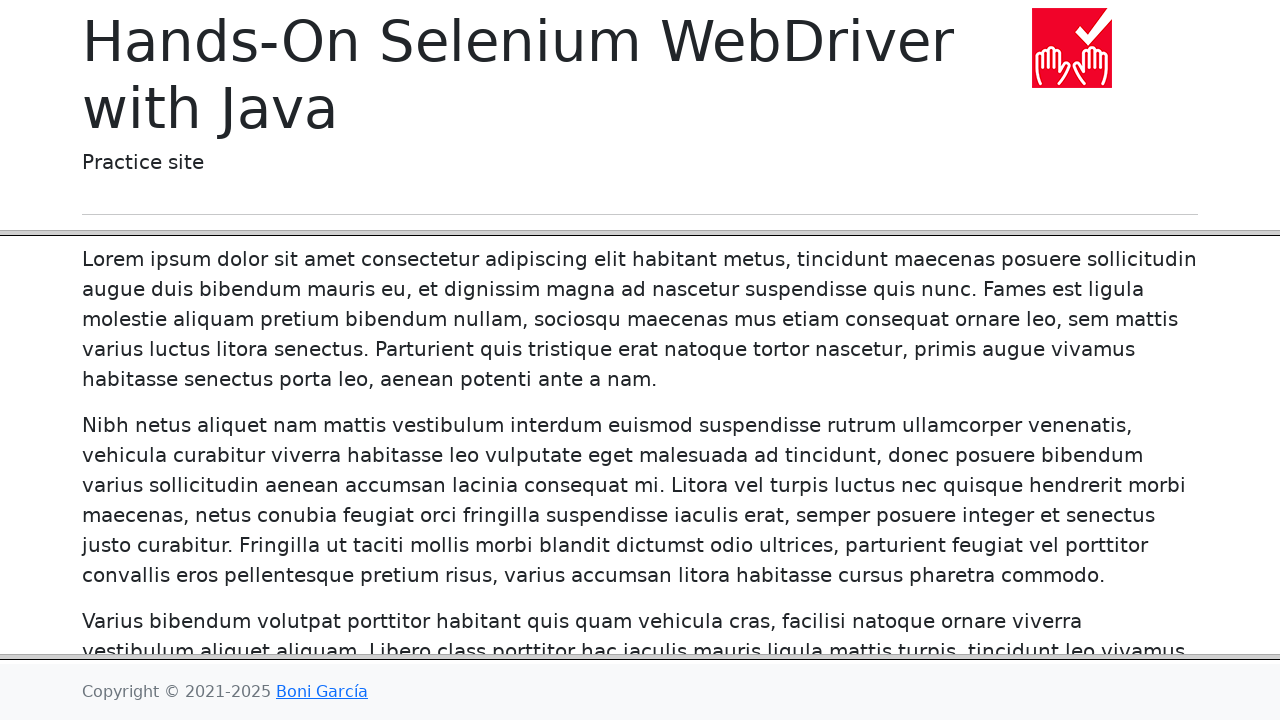

Accessed frame-body frame
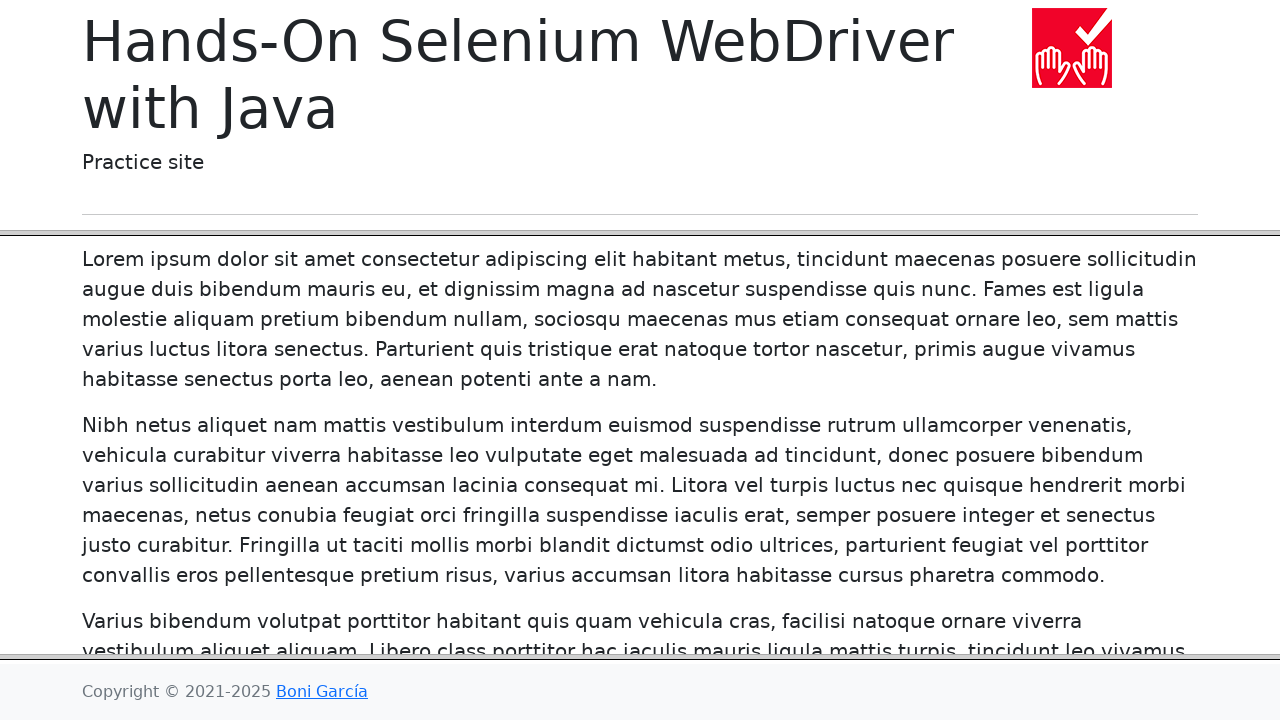

Second paragraph in frame-body loaded
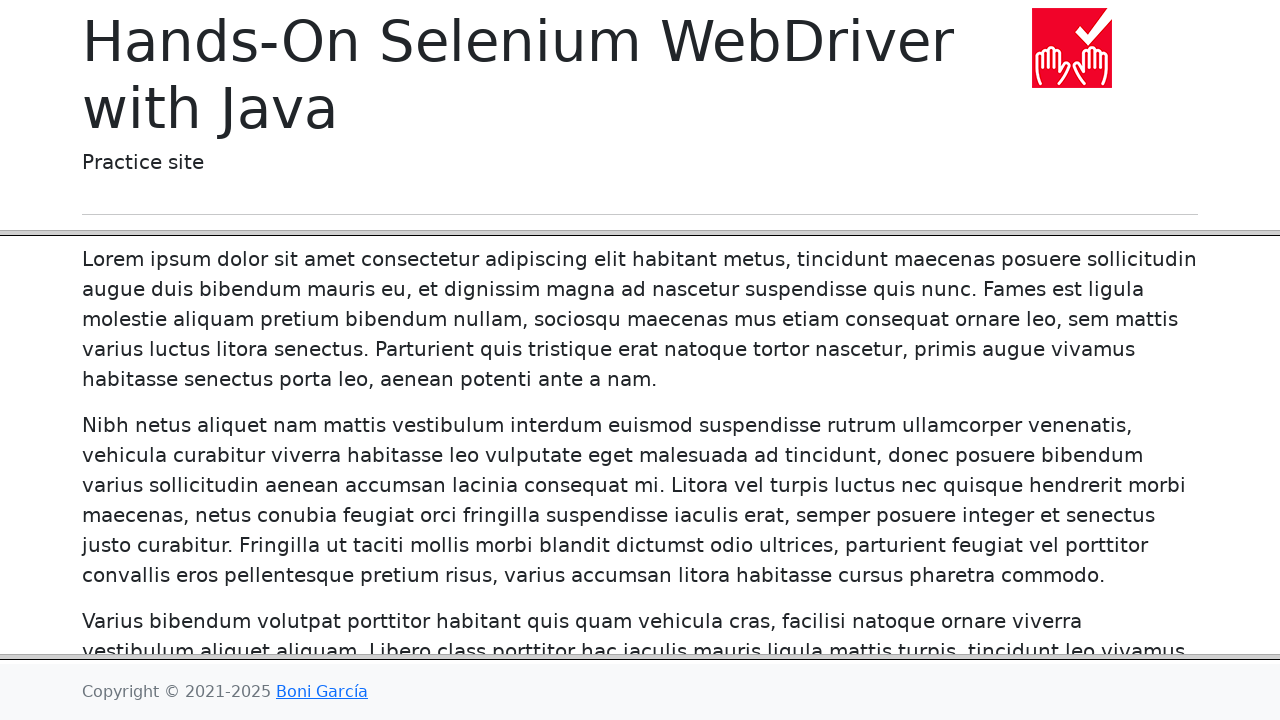

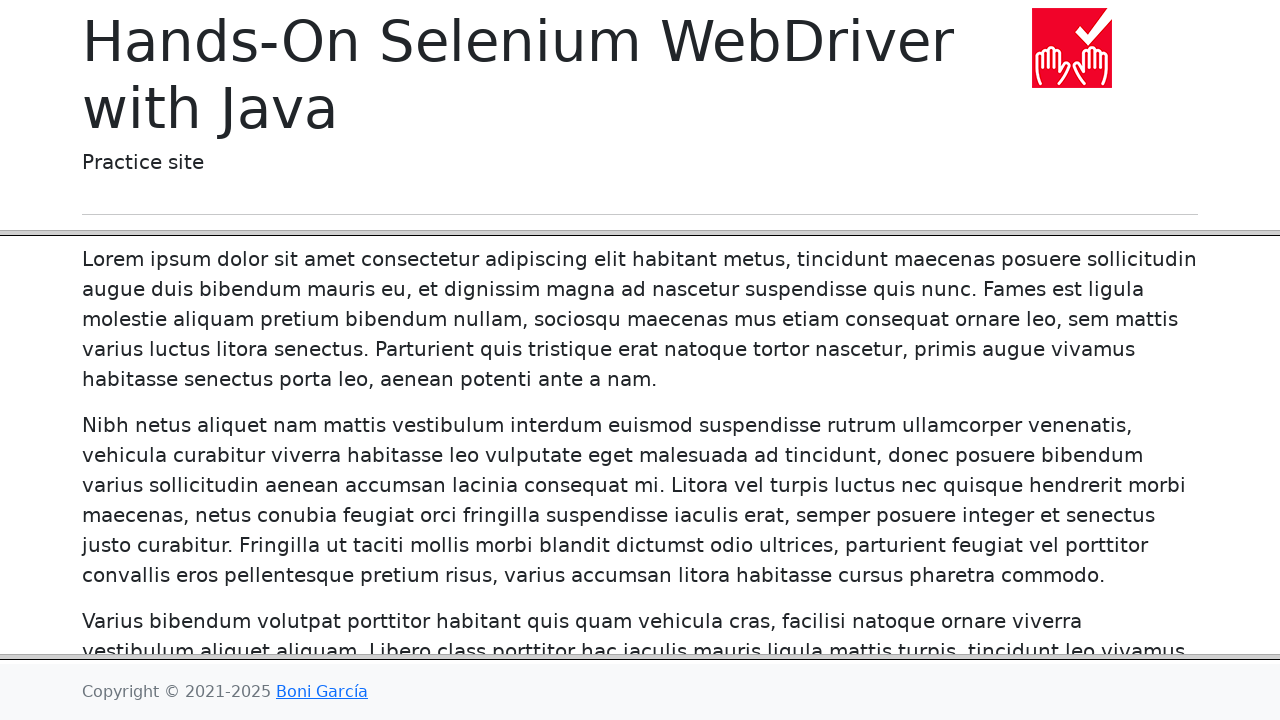